Adds a product to cart and verifies the success message appears

Starting URL: https://vals-natural-journey.de/product/la-recette-pour-des-cheveux-longs/

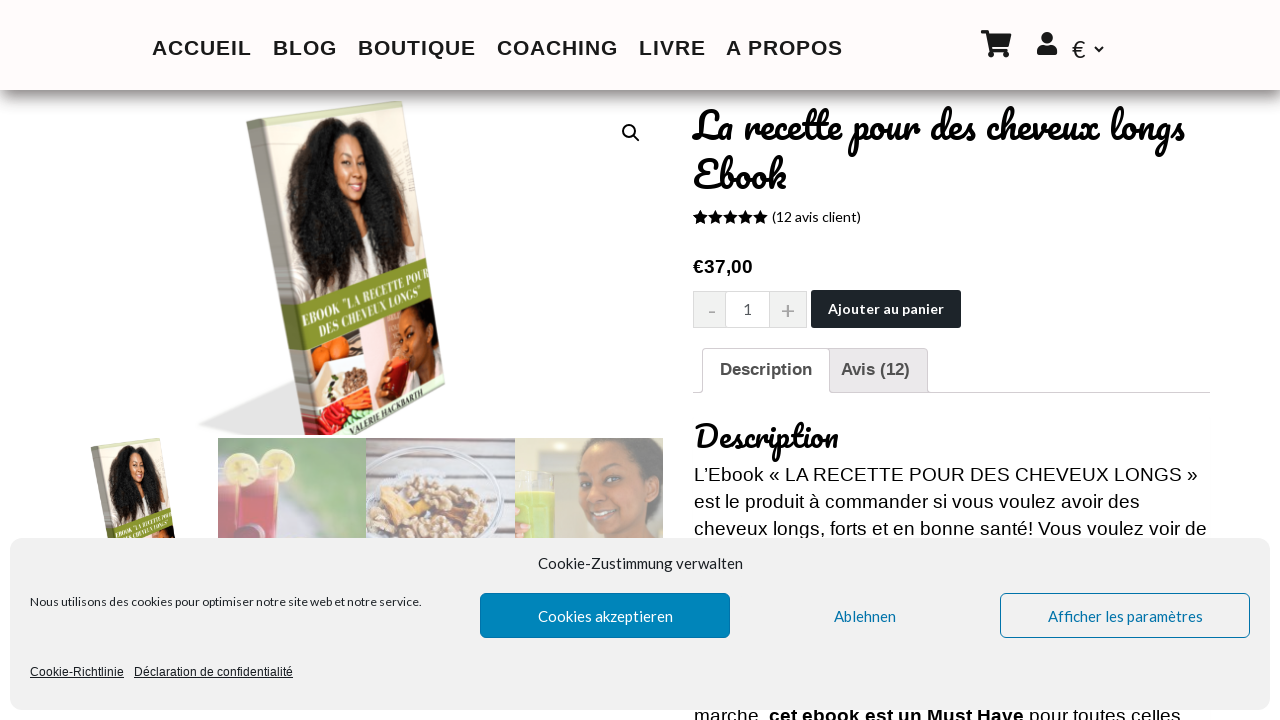

Clicked 'Add to Cart' button on product page at (886, 309) on .single_add_to_cart_button
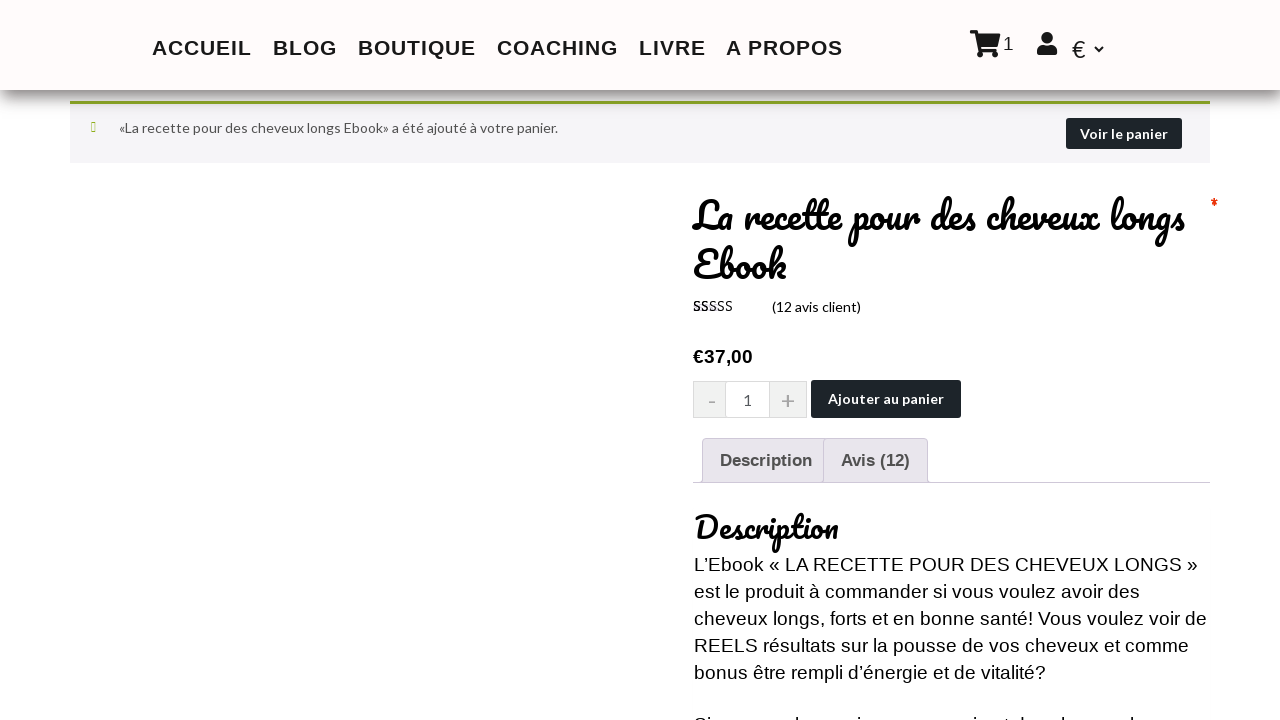

Success message appeared after adding product to cart
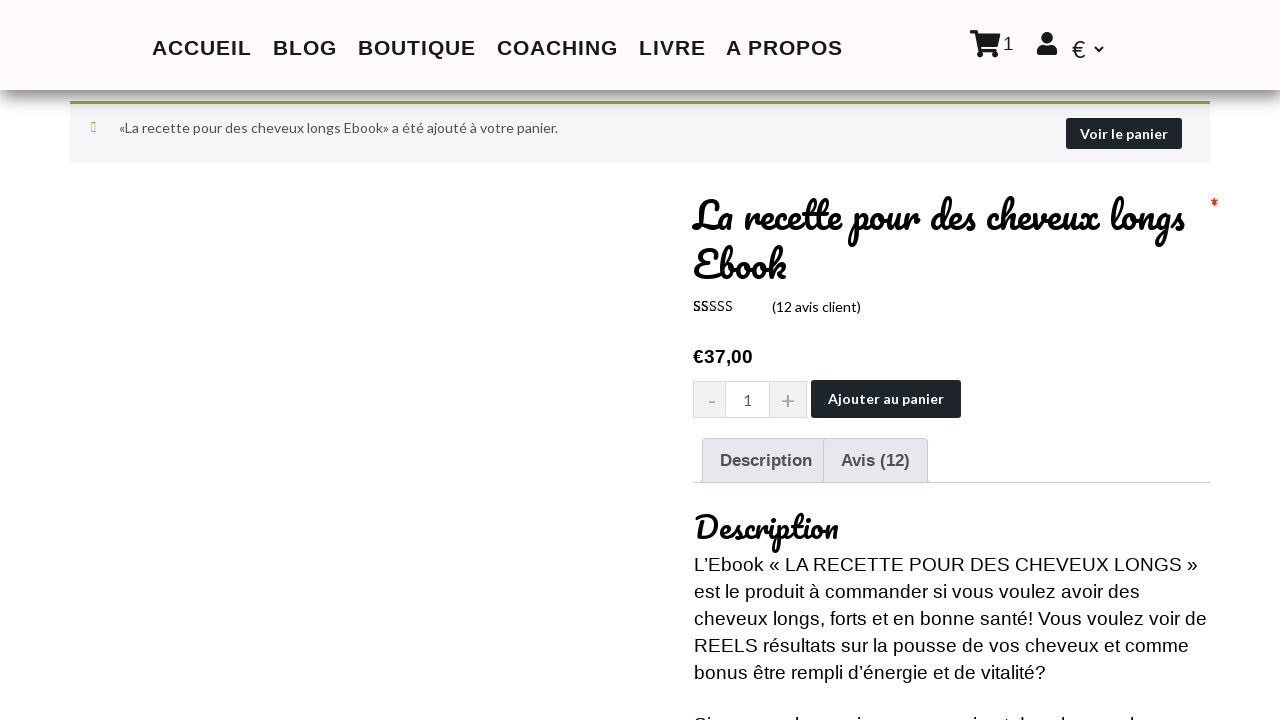

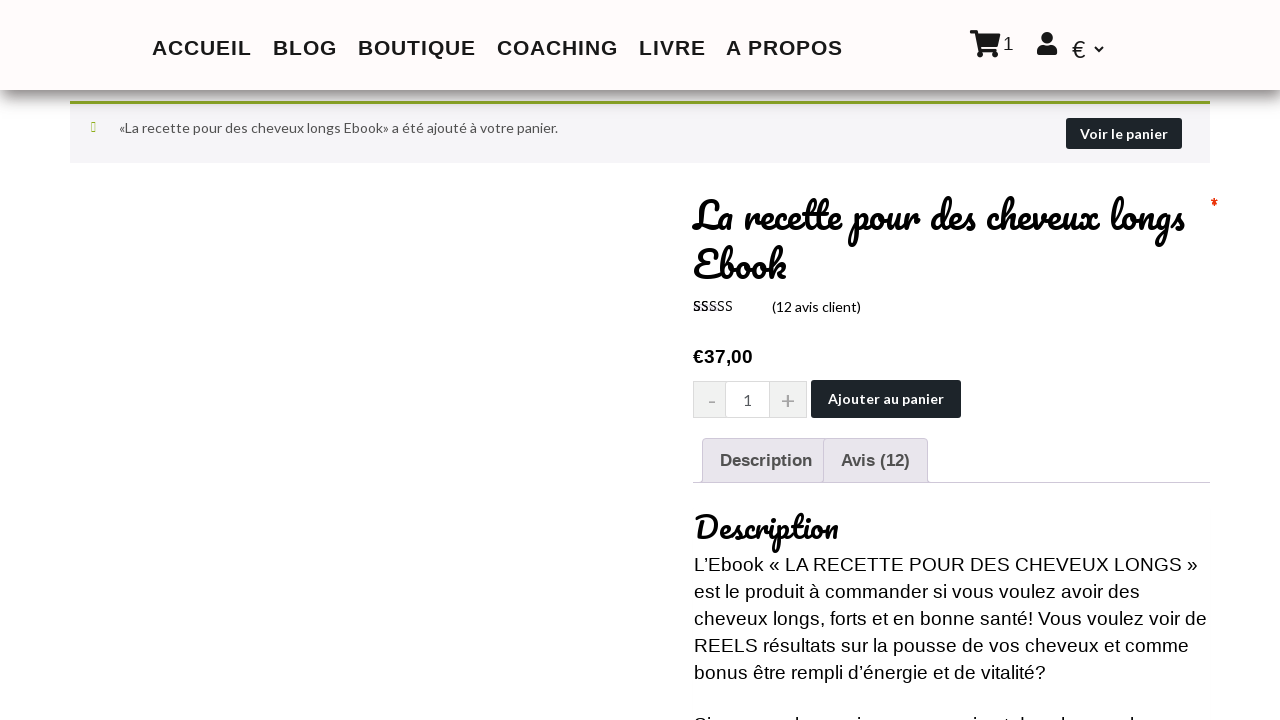